Tests that edits are saved when the edit field loses focus (blur event)

Starting URL: https://demo.playwright.dev/todomvc

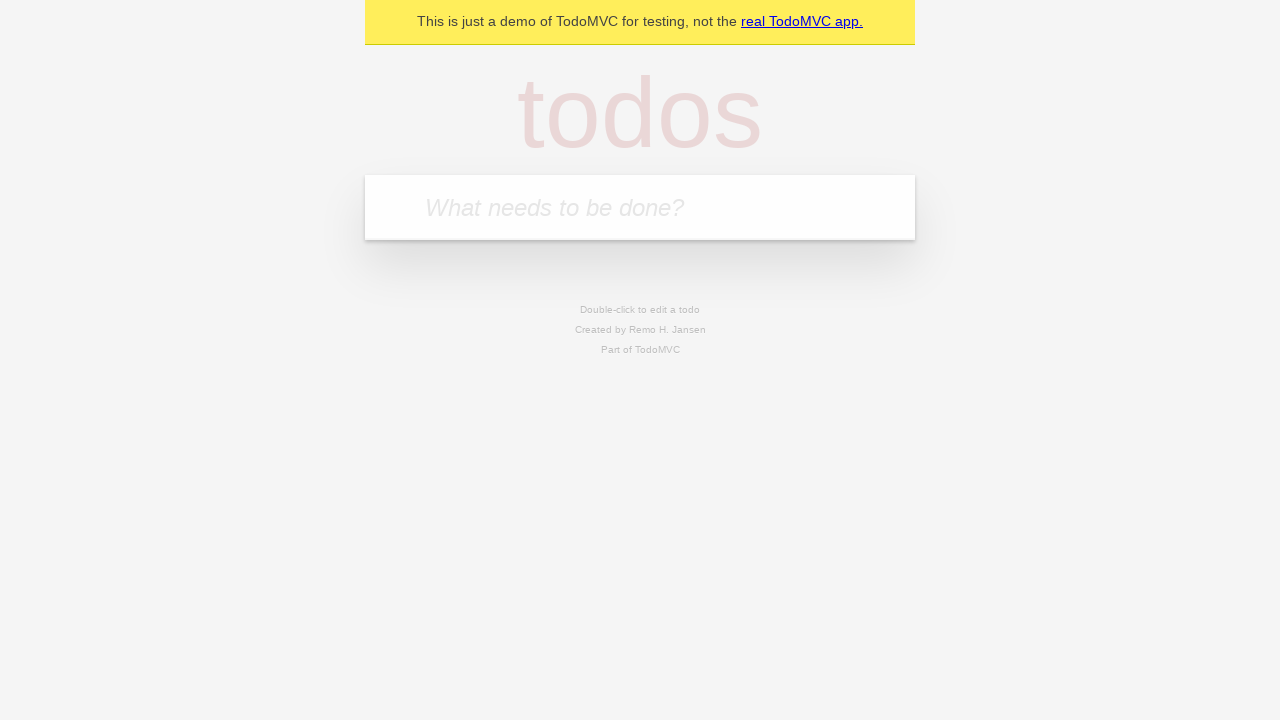

Filled input field with first todo 'buy some cheese' on internal:attr=[placeholder="What needs to be done?"i]
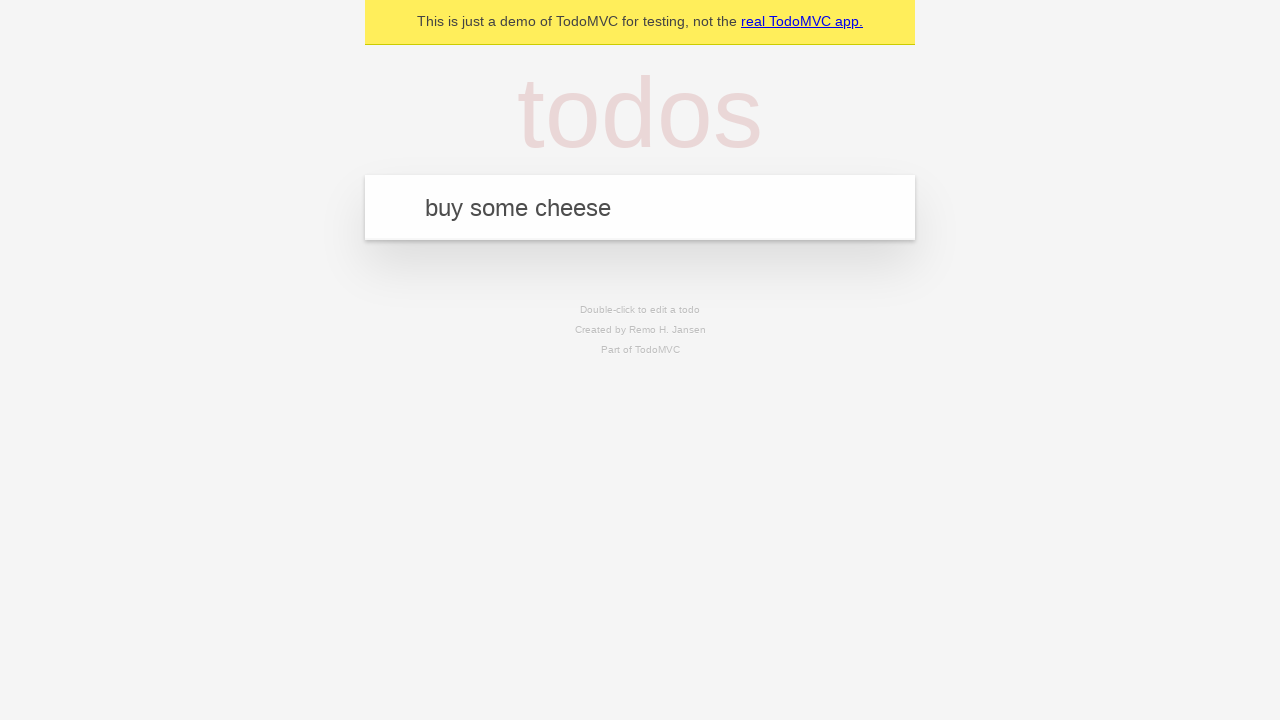

Pressed Enter to create first todo on internal:attr=[placeholder="What needs to be done?"i]
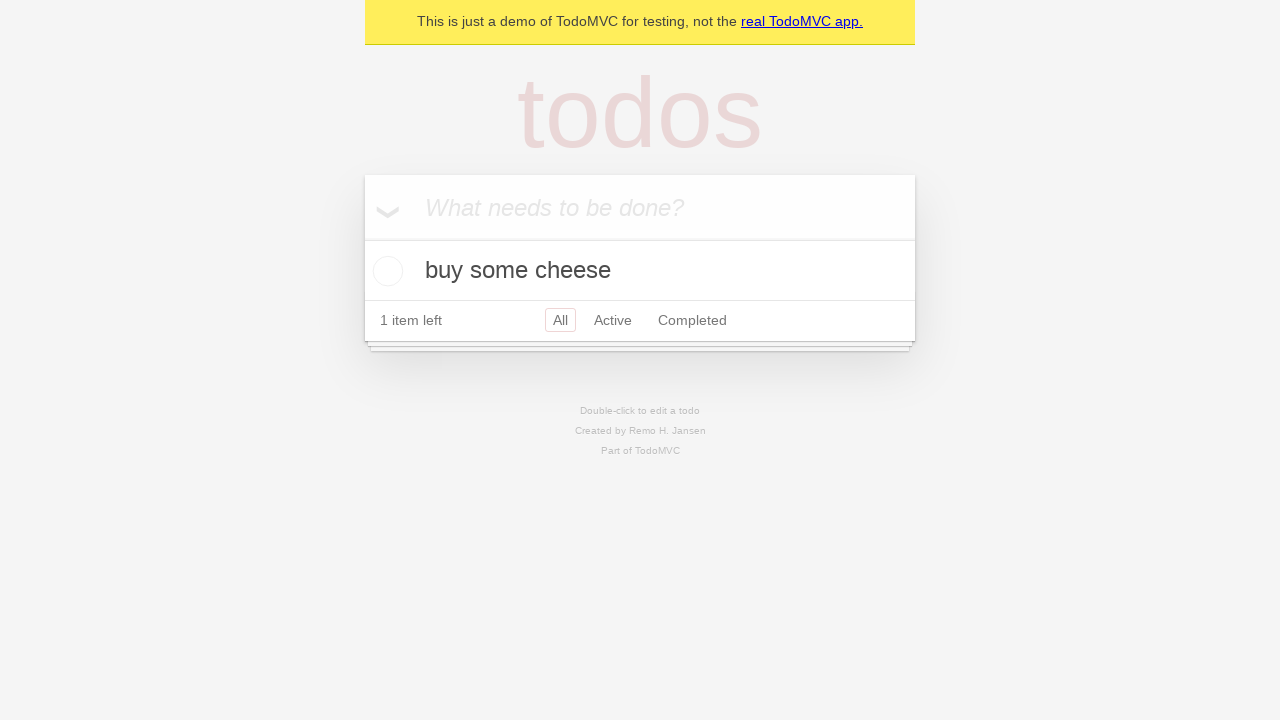

Filled input field with second todo 'feed the cat' on internal:attr=[placeholder="What needs to be done?"i]
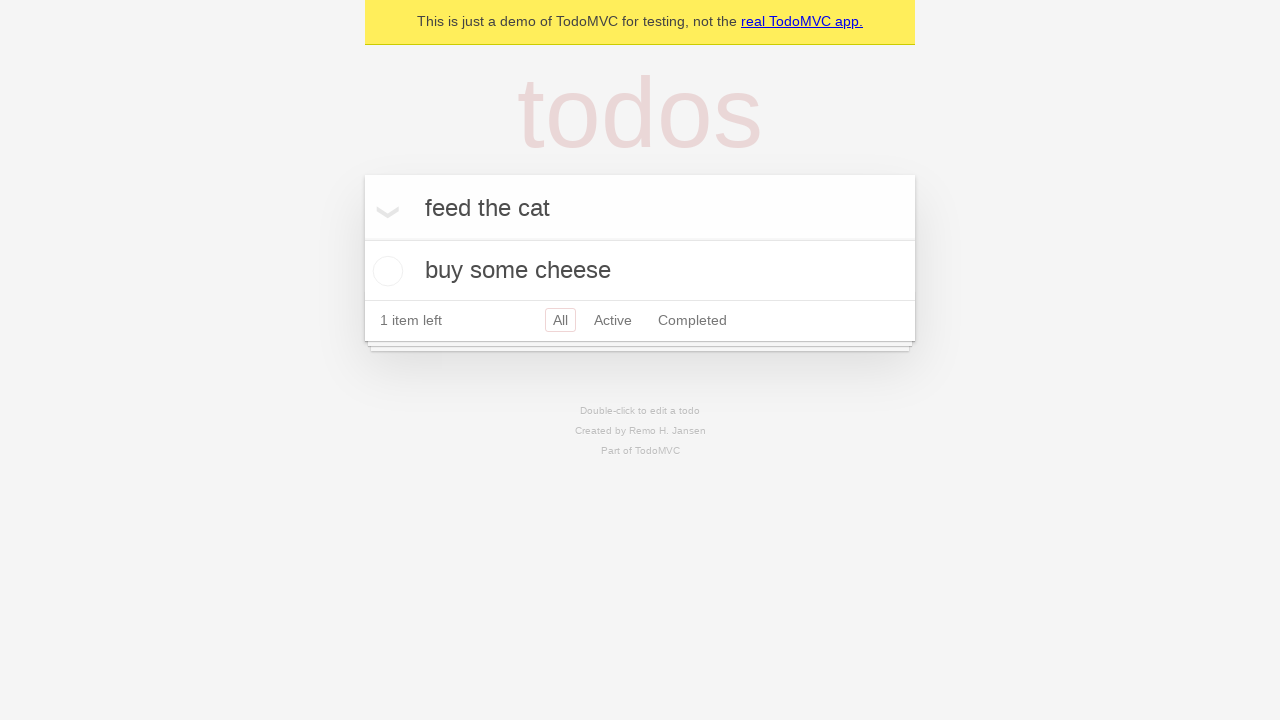

Pressed Enter to create second todo on internal:attr=[placeholder="What needs to be done?"i]
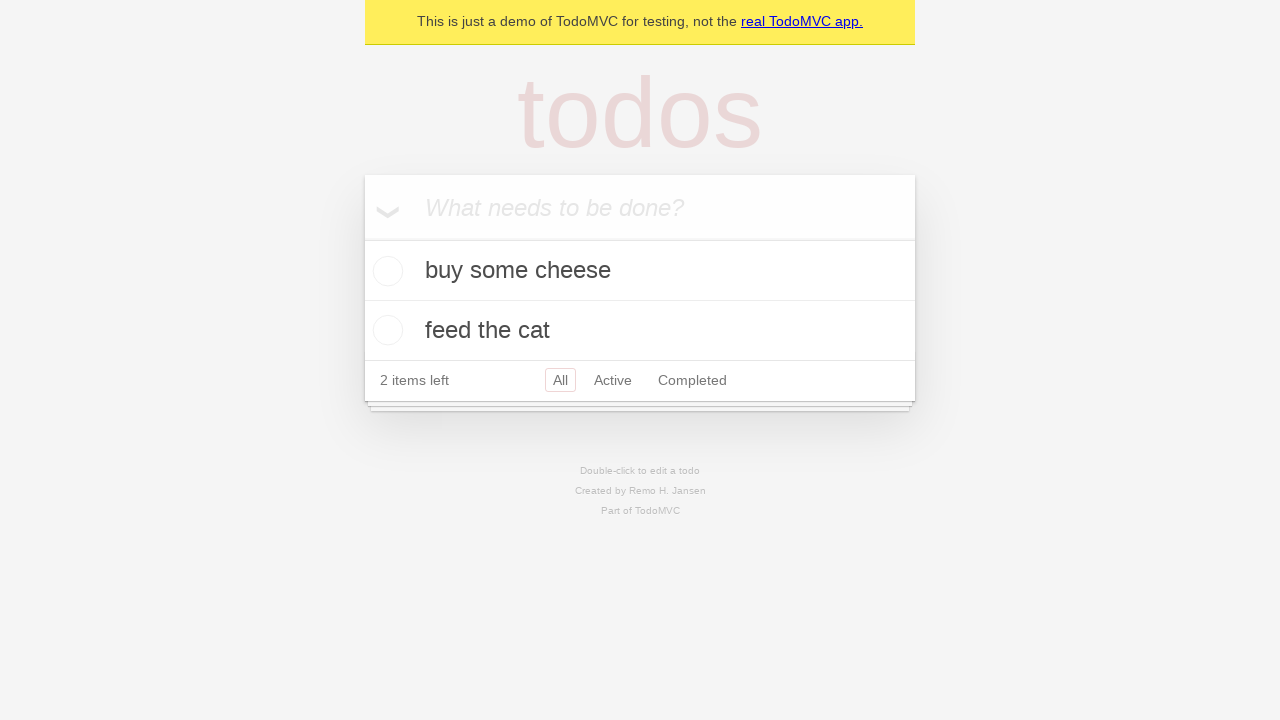

Filled input field with third todo 'book a doctors appointment' on internal:attr=[placeholder="What needs to be done?"i]
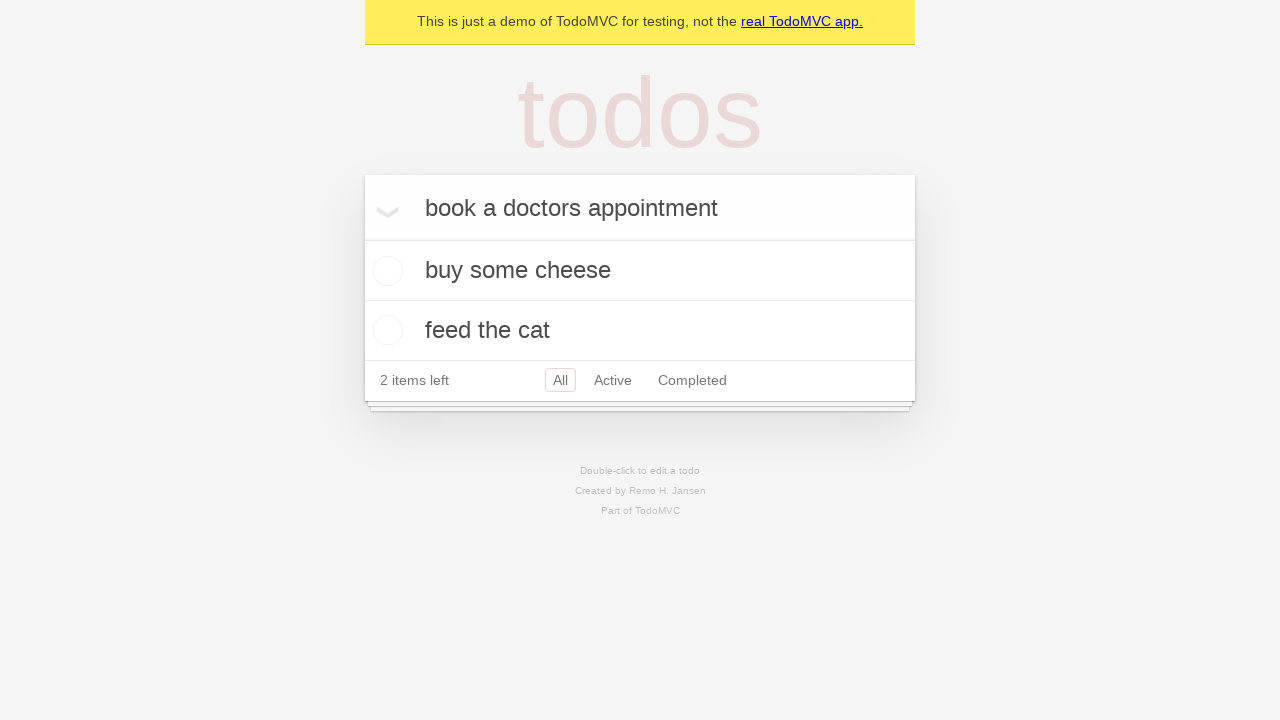

Pressed Enter to create third todo on internal:attr=[placeholder="What needs to be done?"i]
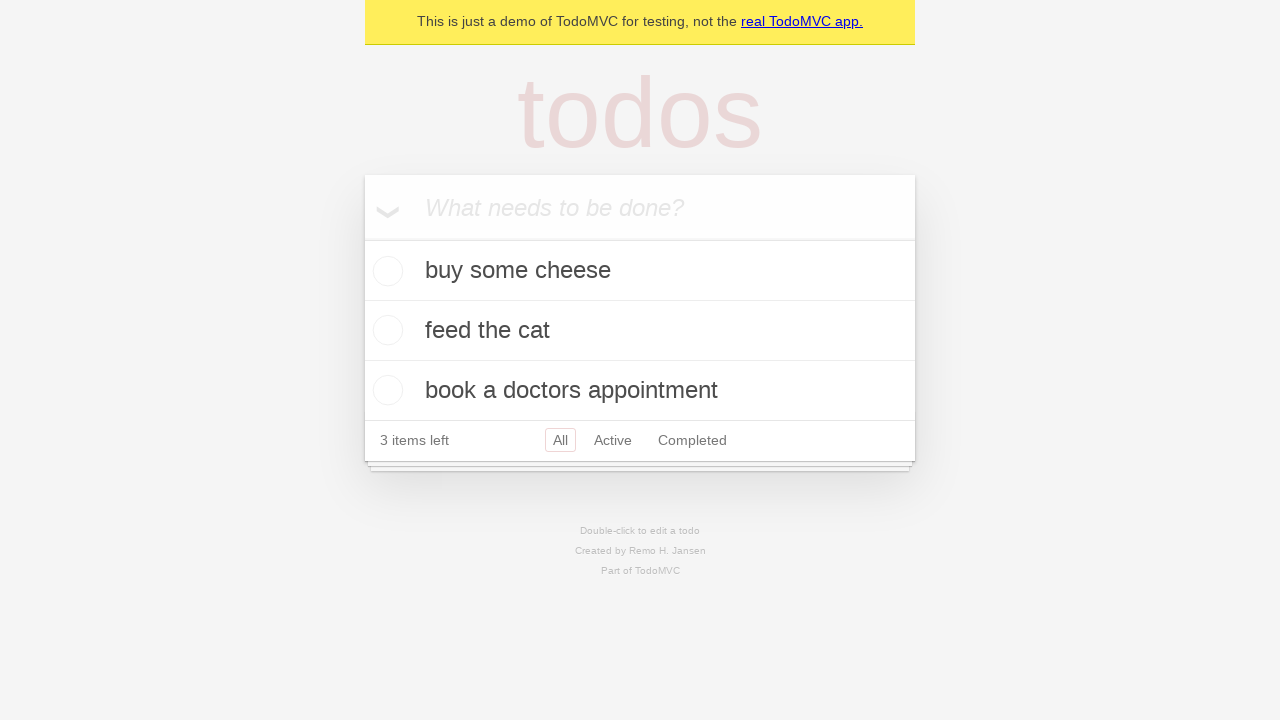

Double-clicked second todo to enter edit mode at (640, 331) on internal:testid=[data-testid="todo-item"s] >> nth=1
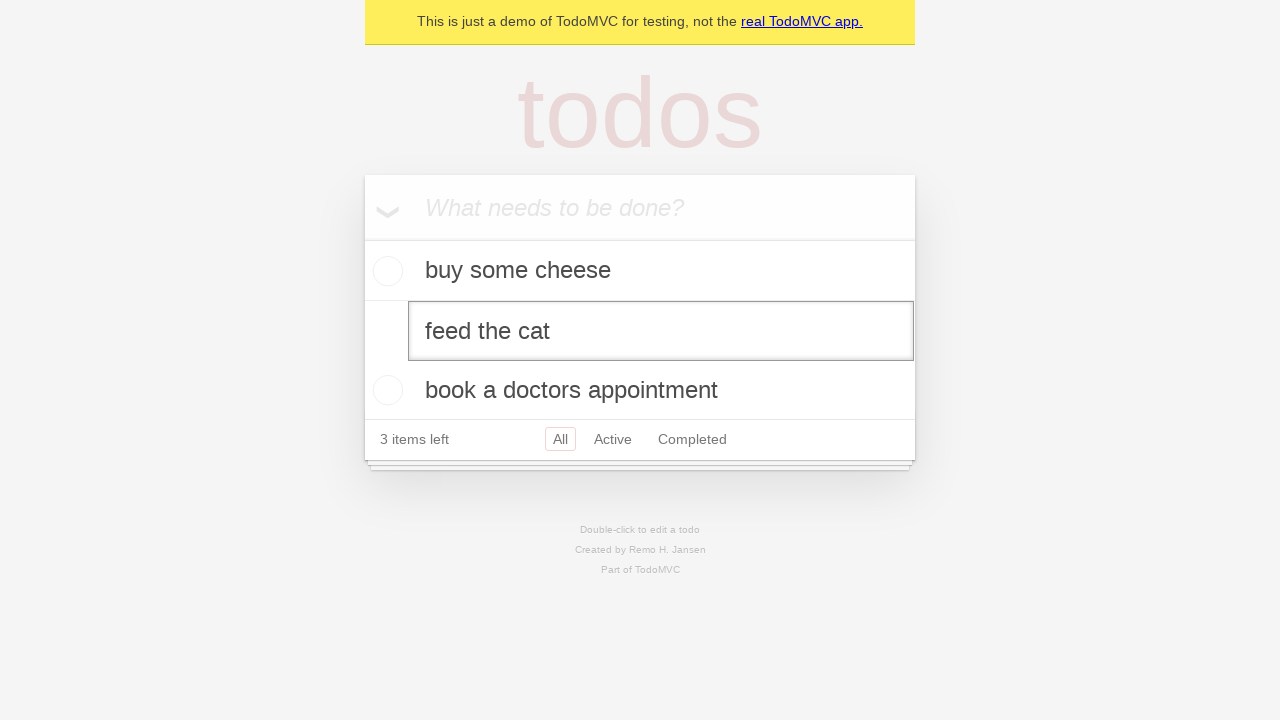

Filled edit field with new text 'buy some sausages' on internal:testid=[data-testid="todo-item"s] >> nth=1 >> internal:role=textbox[nam
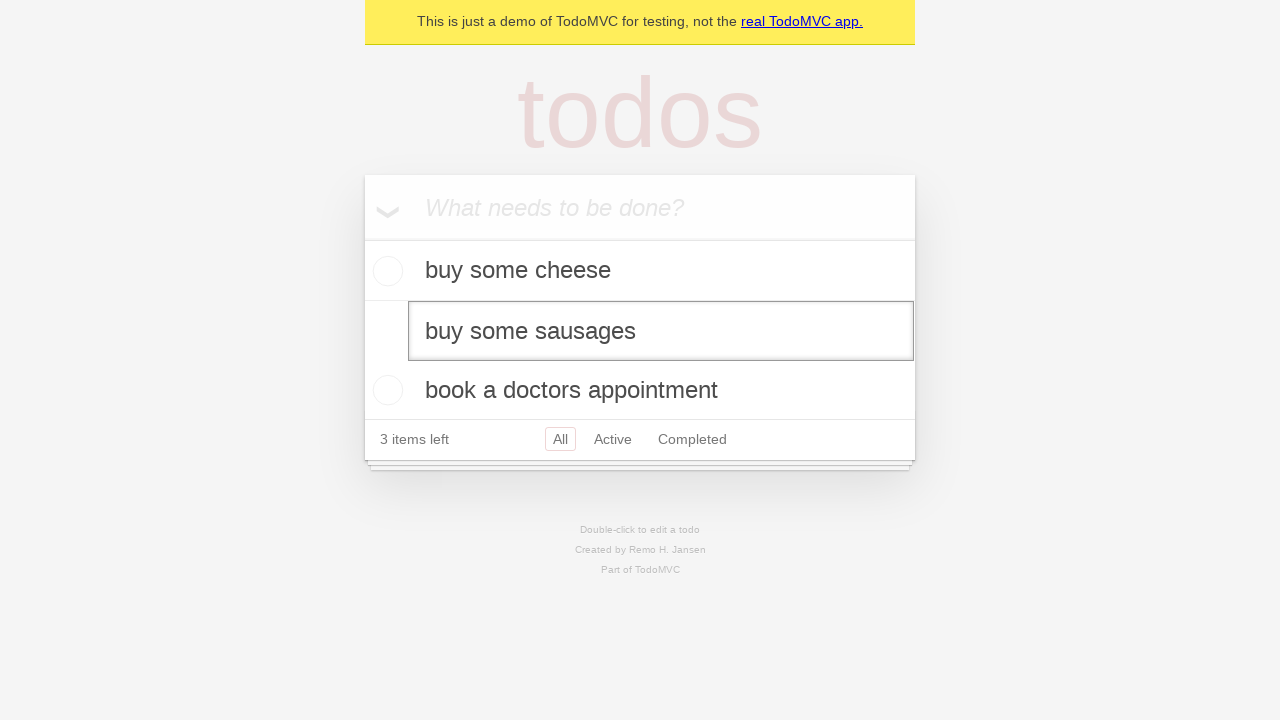

Triggered blur event on edit field to save changes
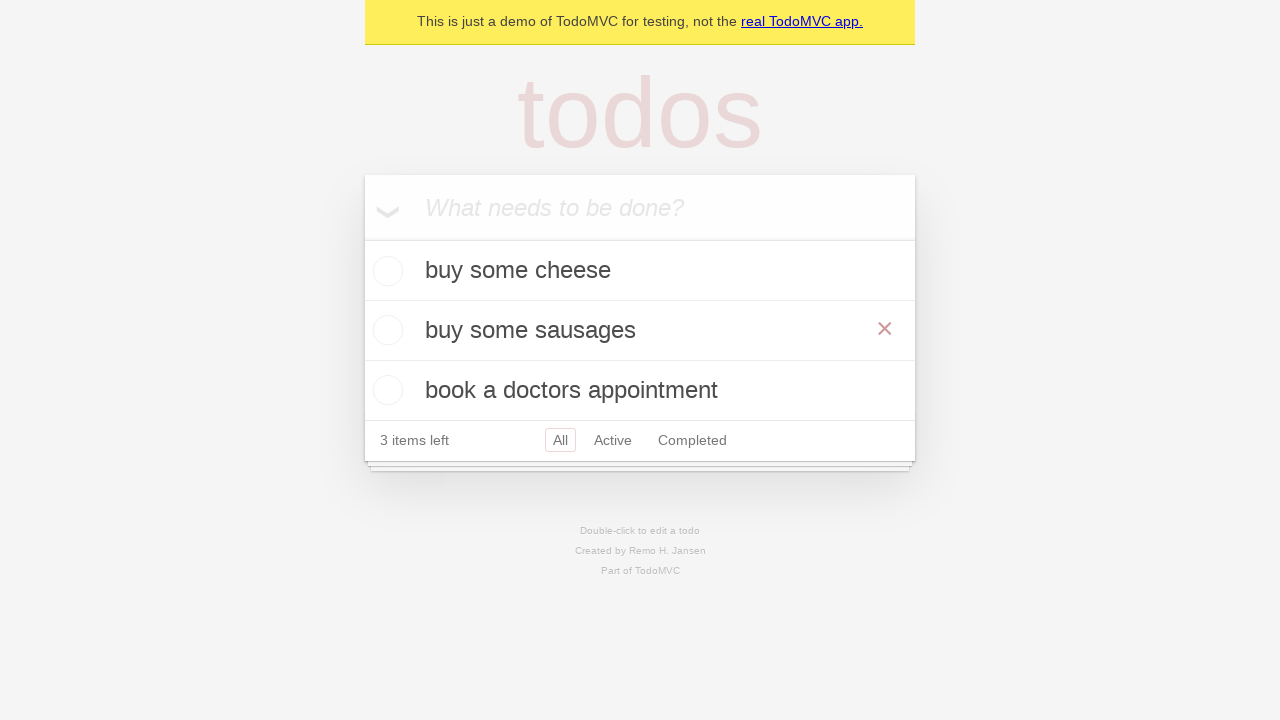

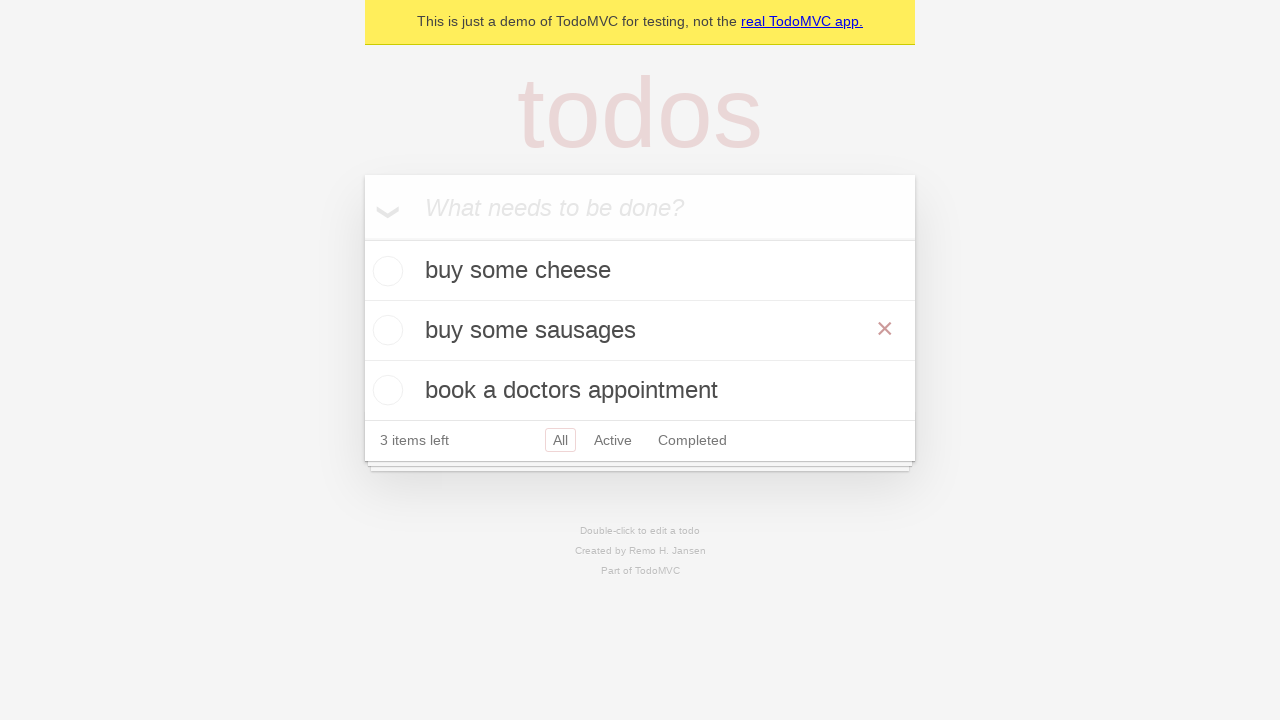